Tests drag and drop functionality by reordering items in a sortable list on the page

Starting URL: https://www.leafground.com/drag.xhtml

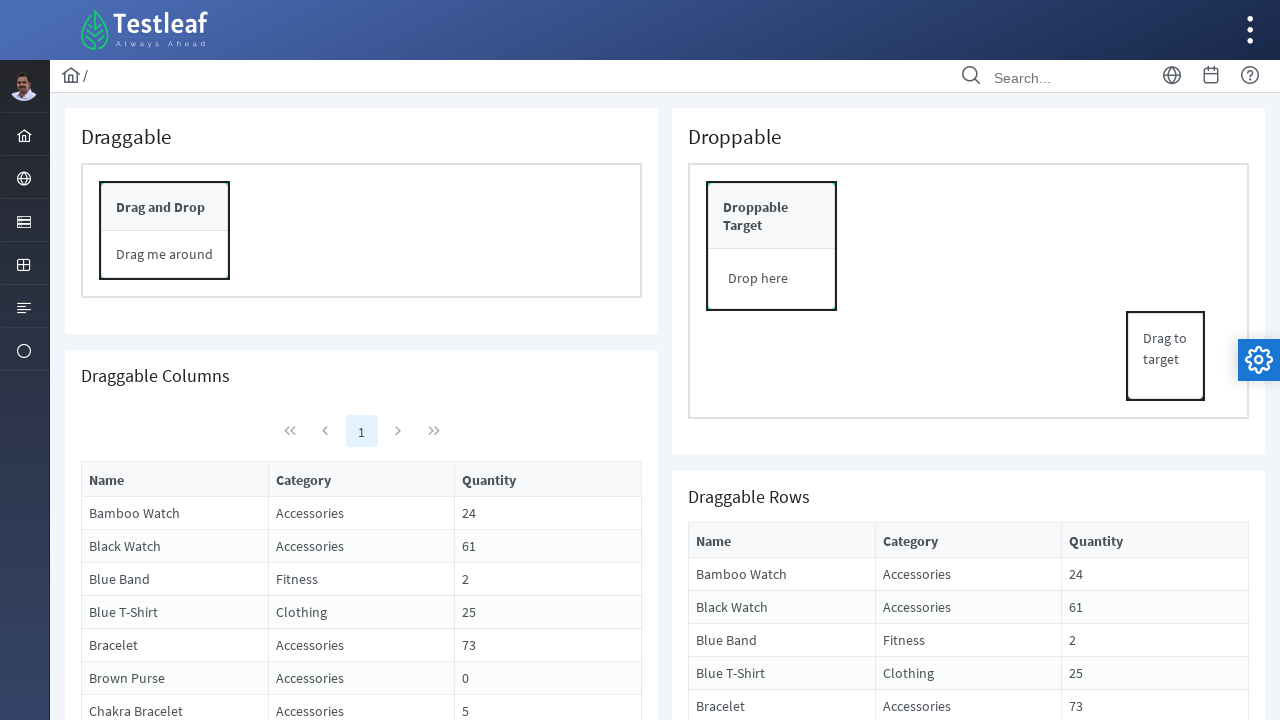

Located 'Bamboo Watch' sortable item
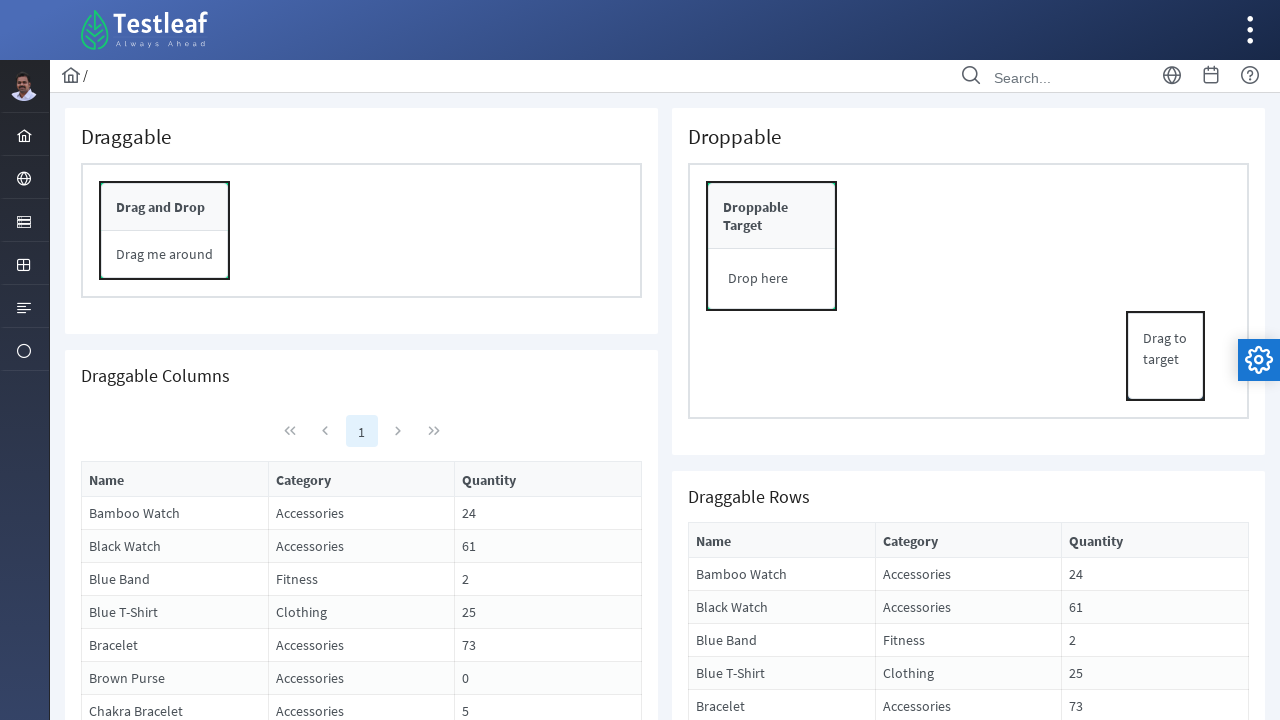

Located 'Blue Band' sortable item
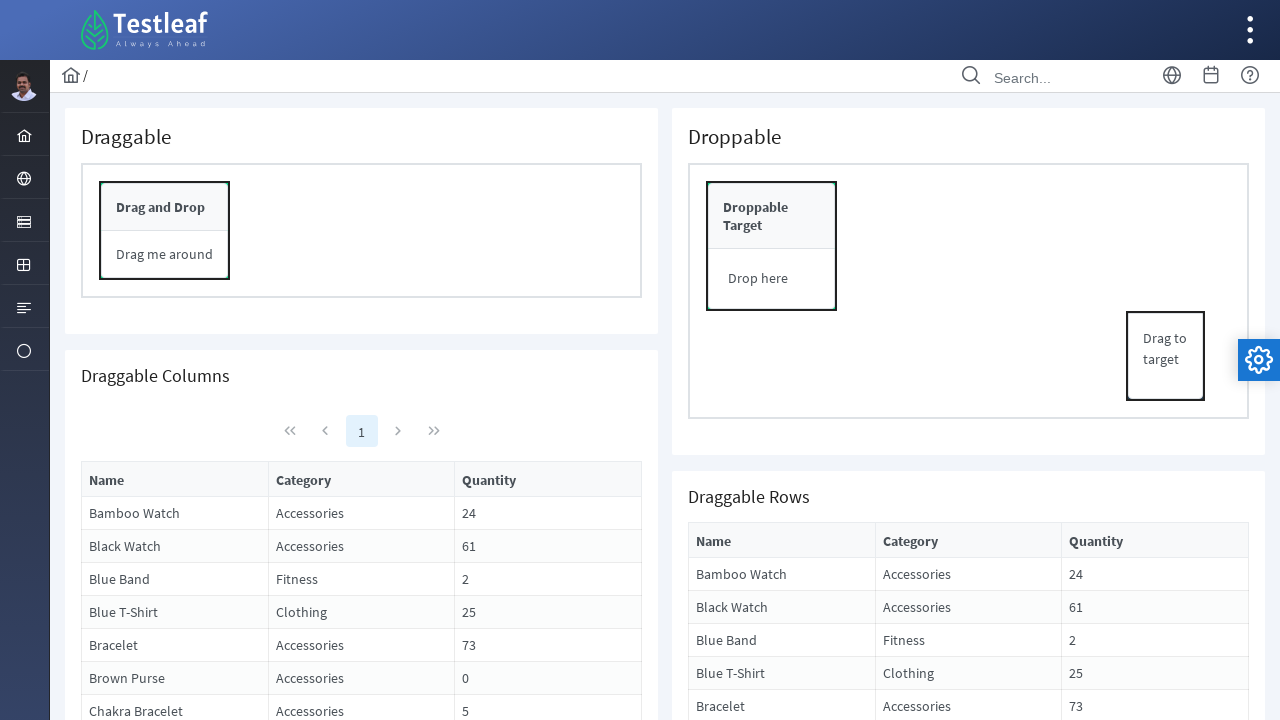

Located 'Blue T-Shirt' sortable item
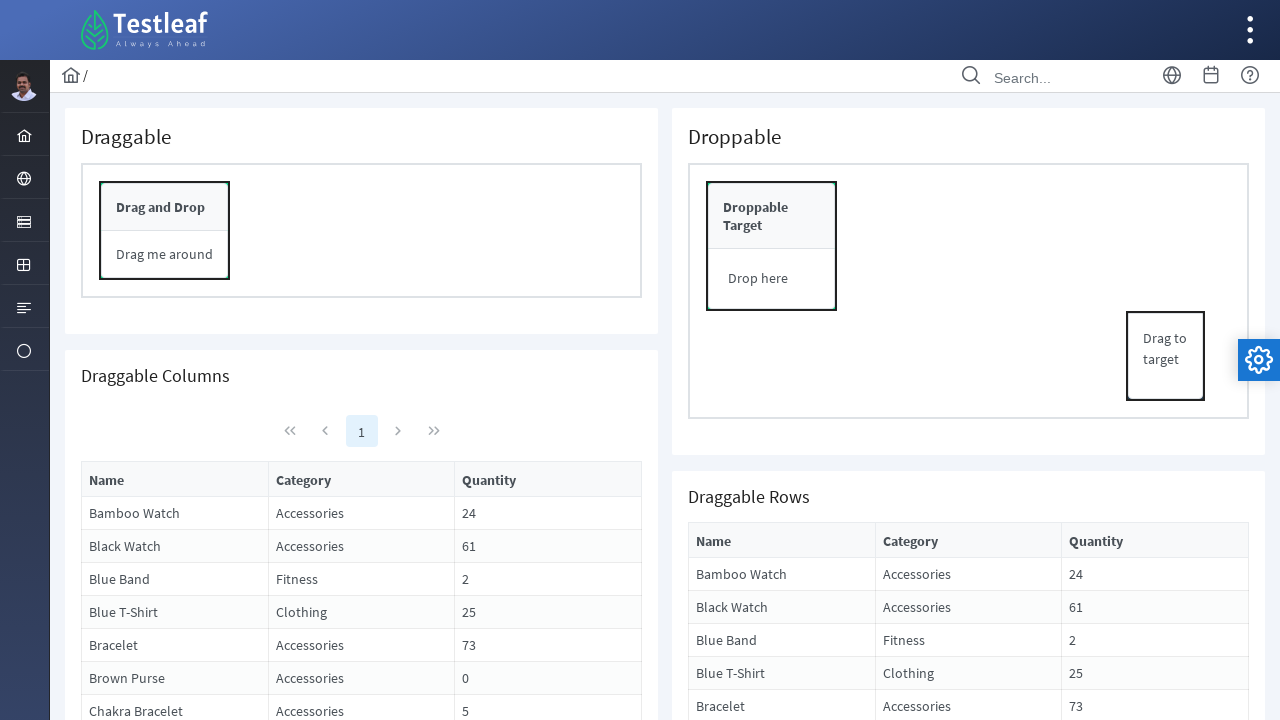

Located 'Galaxy Earrings' sortable item
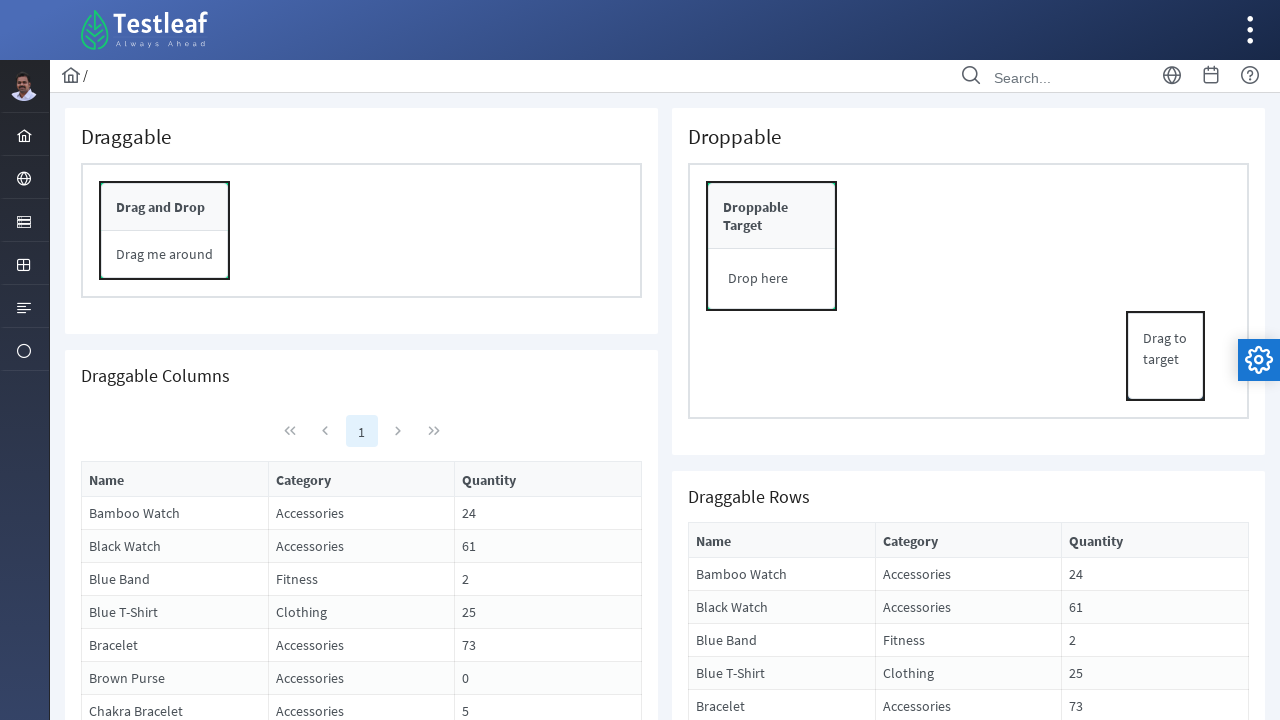

Dragged 'Bamboo Watch' to 'Blue T-Shirt' position at (782, 673)
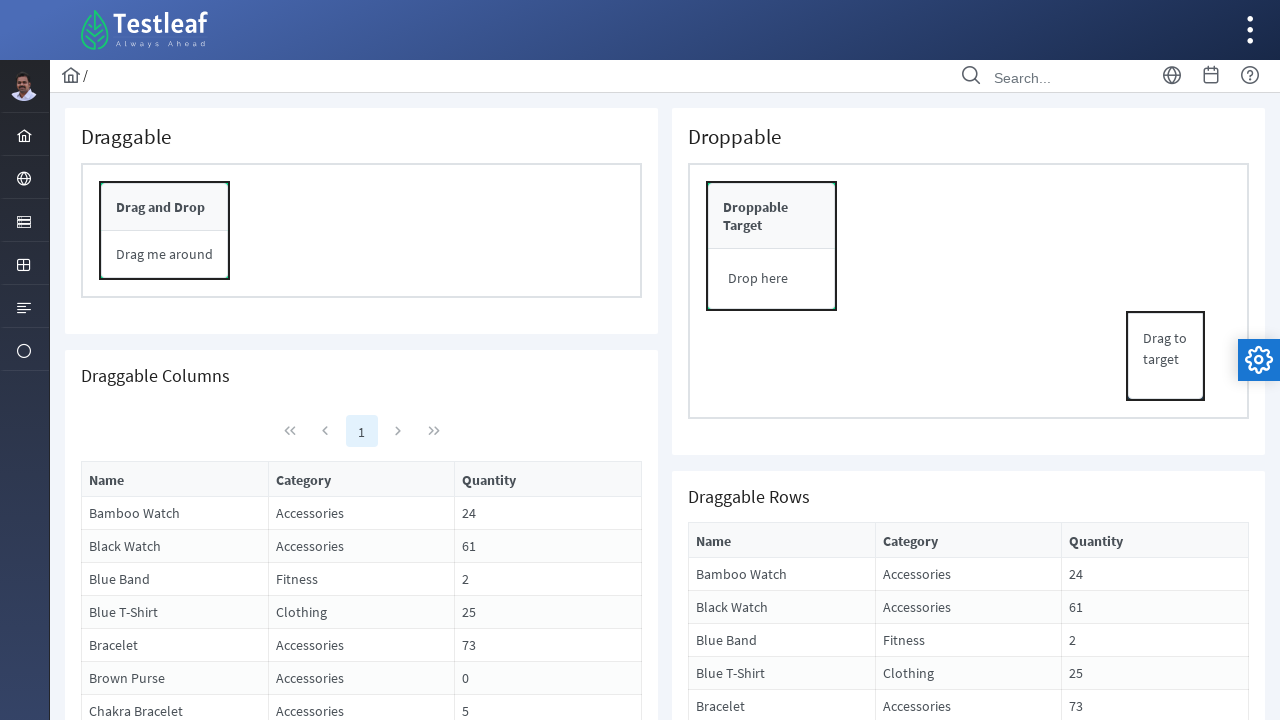

Dragged 'Blue Band' to 'Galaxy Earrings' position at (782, 361)
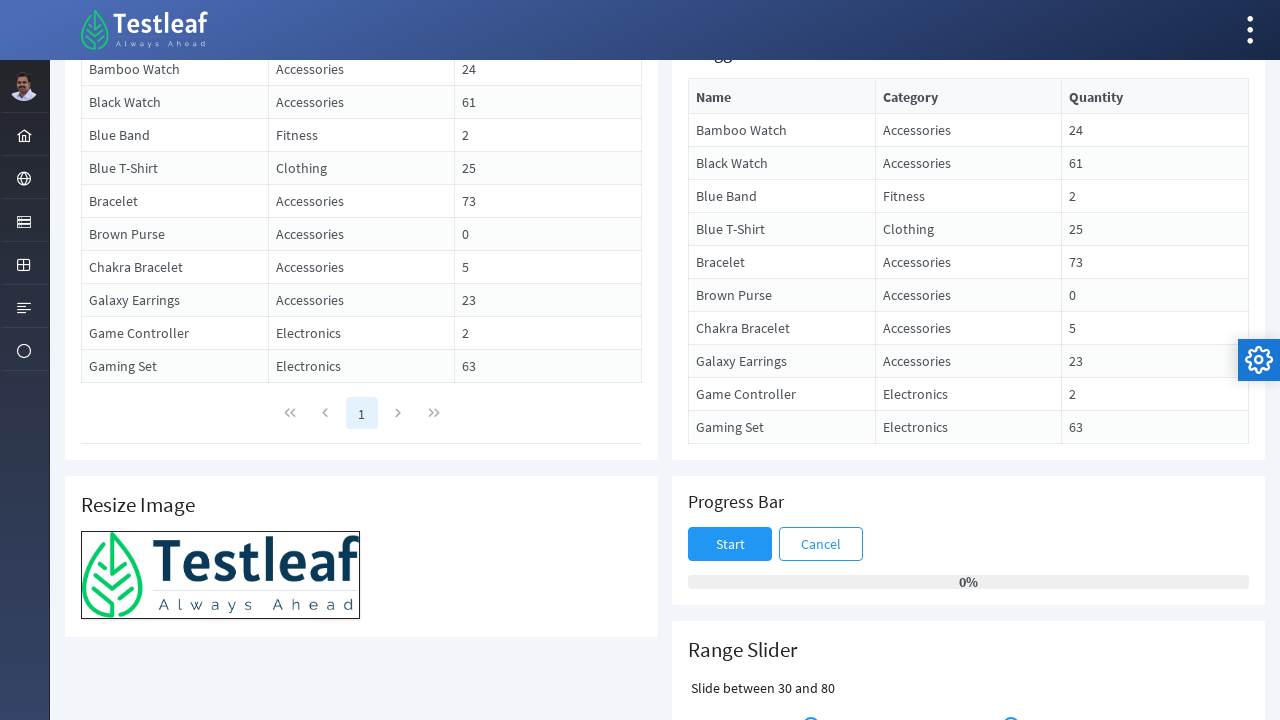

Retrieved page title: 'Drag and Drop'
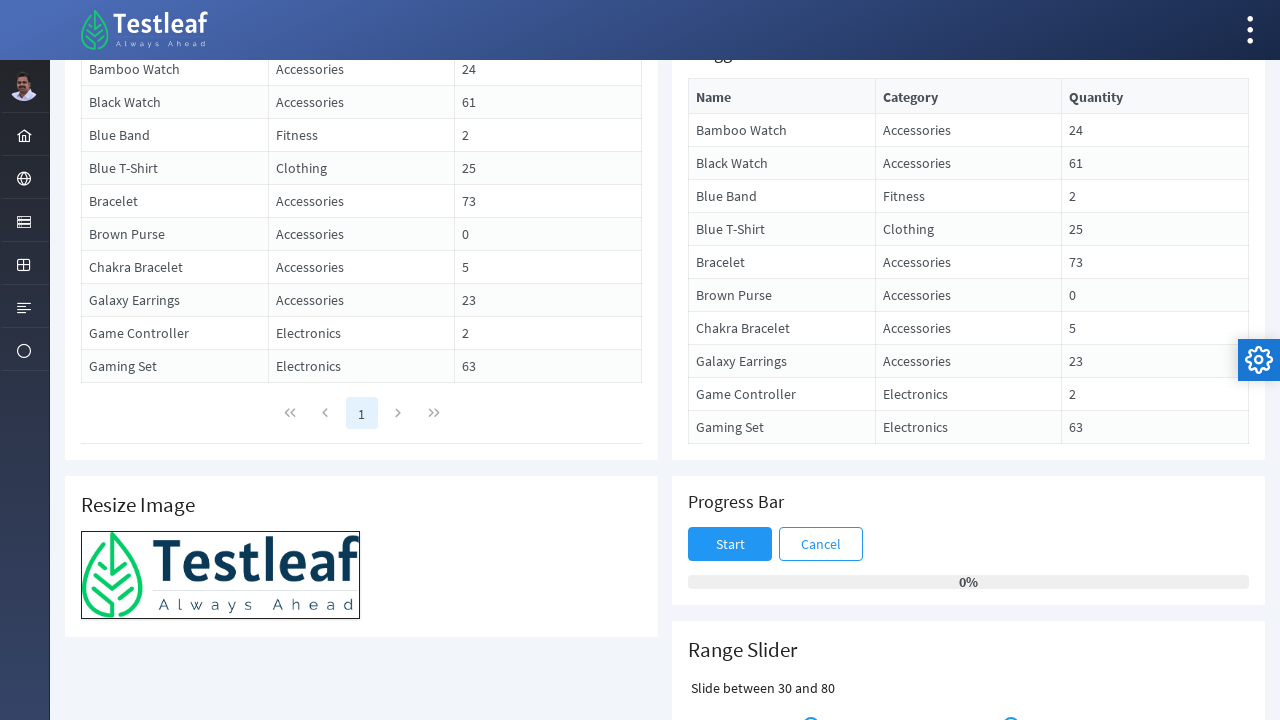

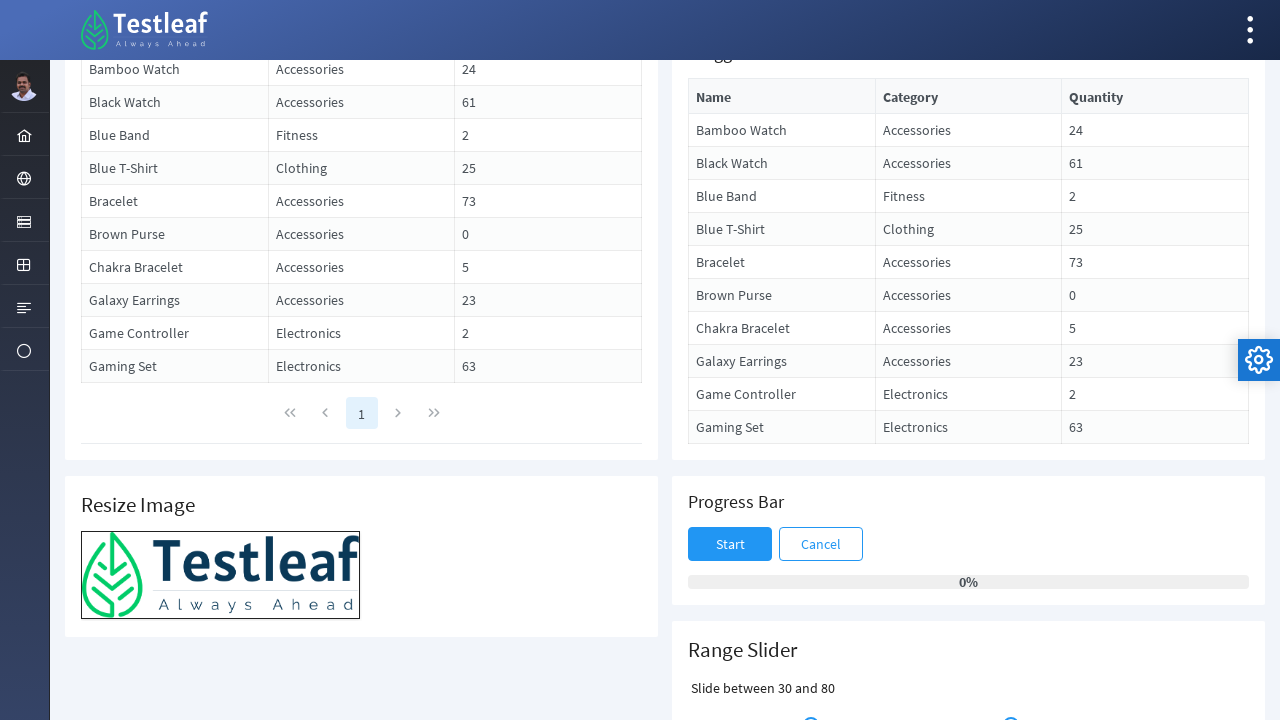